Tests multiple buttons functionality by clicking Button 1 and verifying that the correct result text "Clicked on button one!" is displayed

Starting URL: http://practice.cydeo.com/multiple_buttons

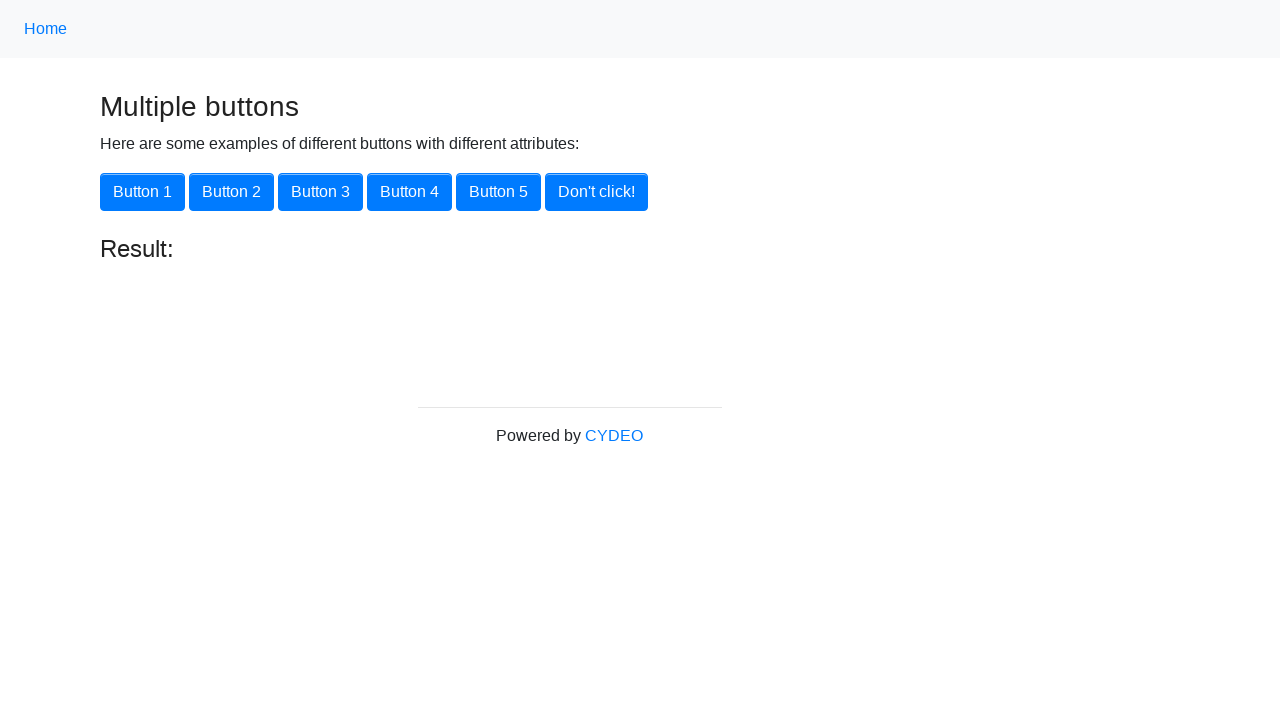

Clicked Button 1 using xpath selector at (142, 192) on xpath=//button[@onclick='button1()']
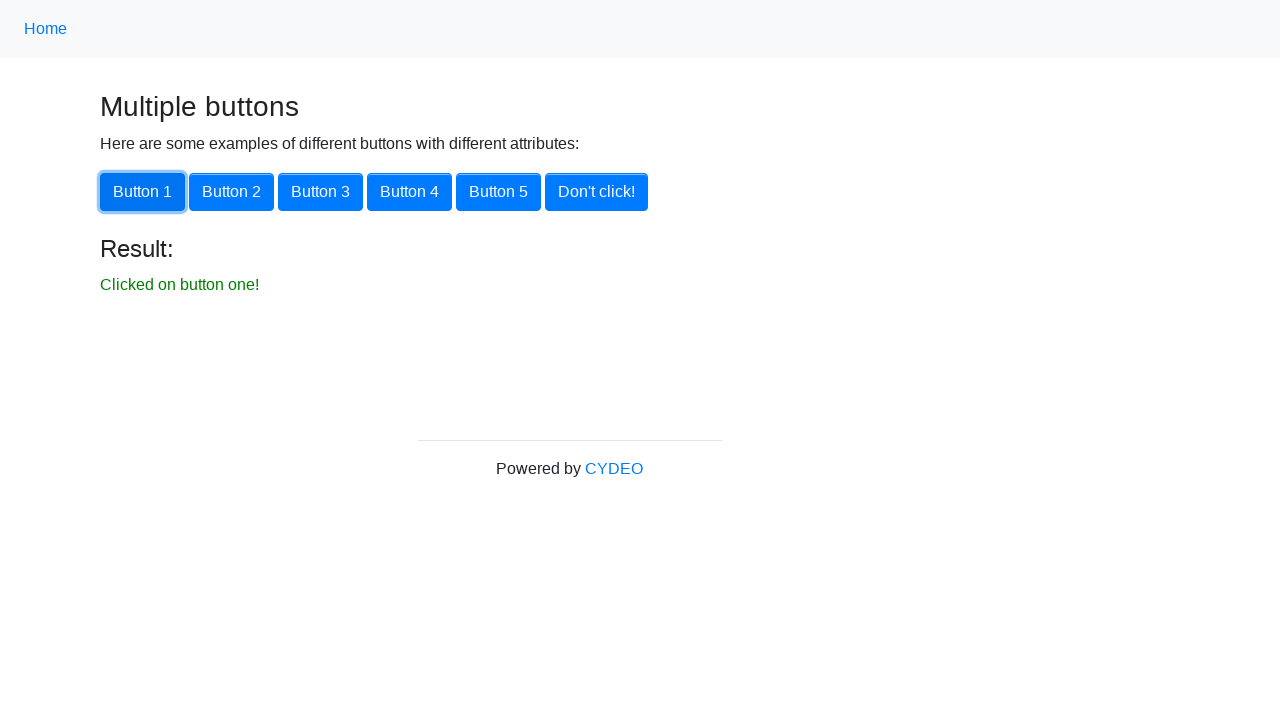

Result element loaded and is visible
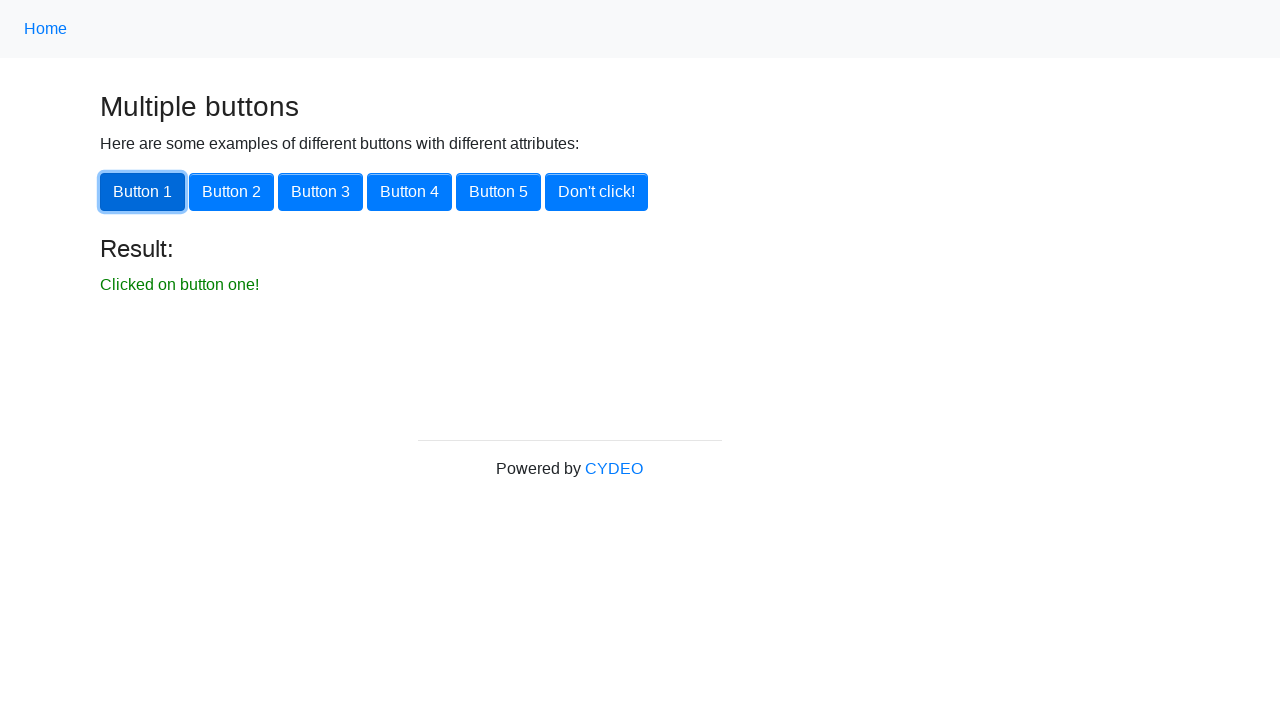

Located result element with id 'result'
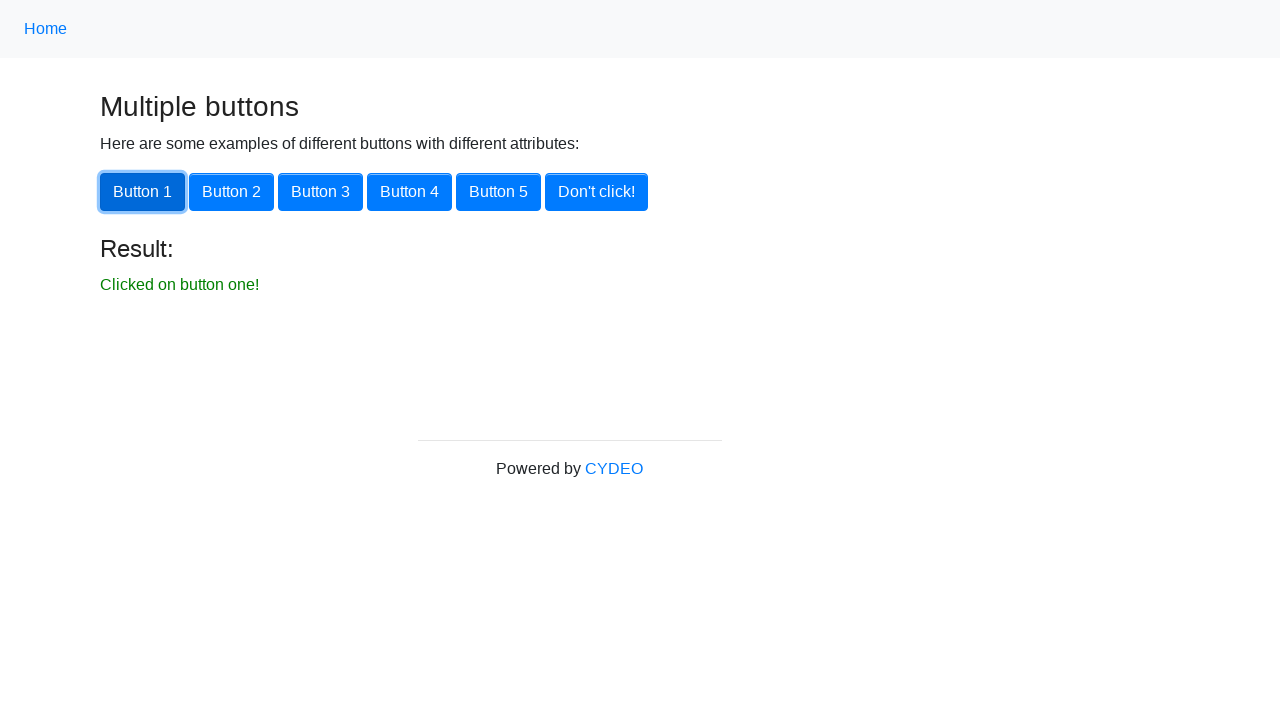

Verified result text matches 'Clicked on button one!'
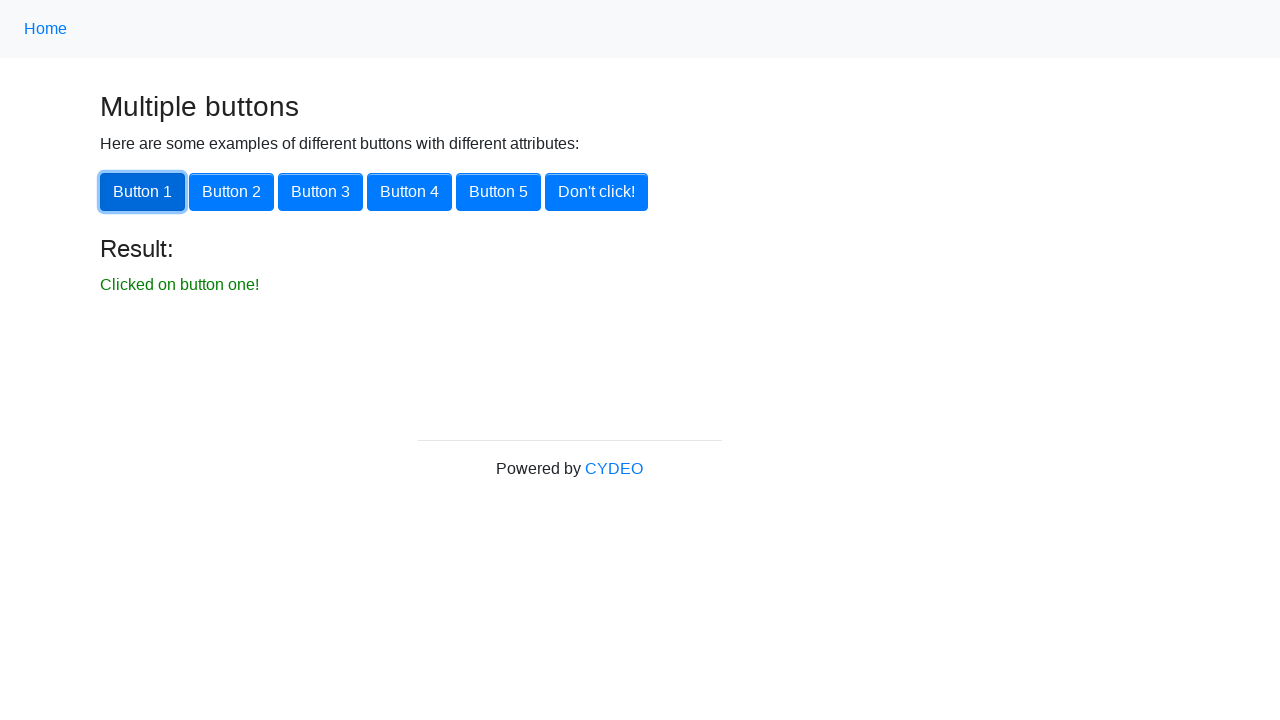

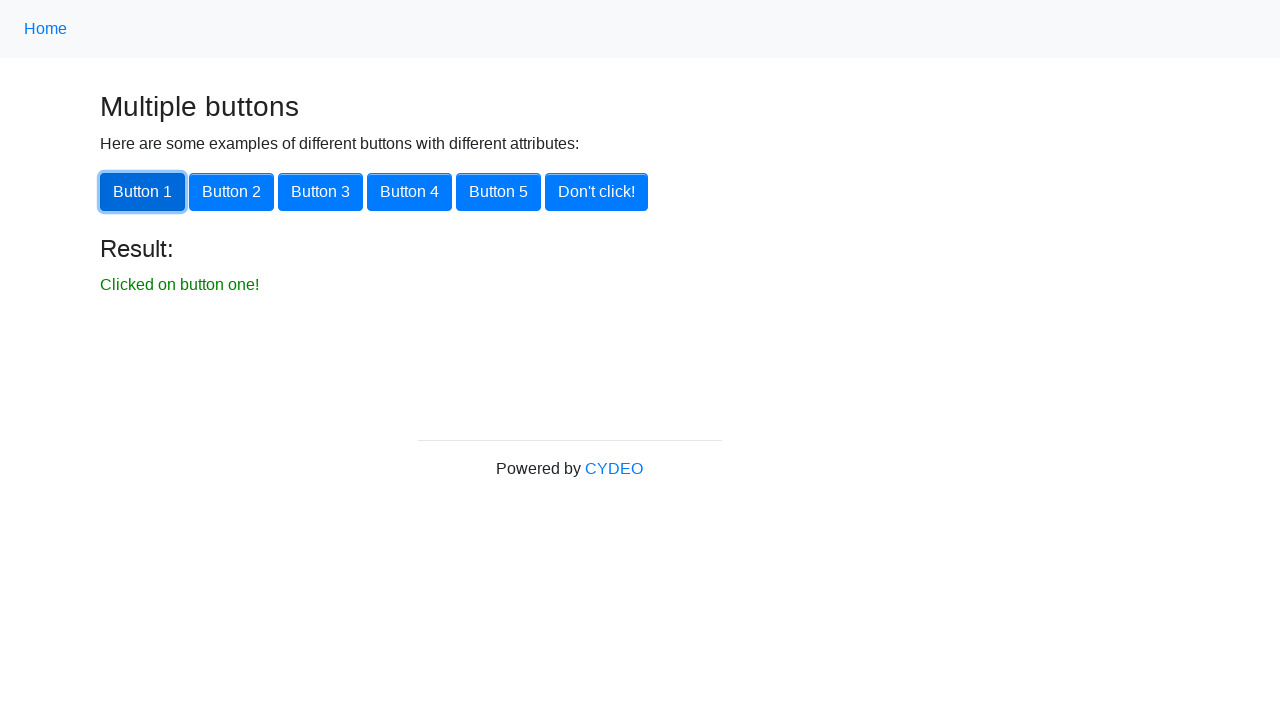